Tests state dropdown selection using different methods (by value, visible text, and index) and verifies the final selection

Starting URL: http://practice.cydeo.com/dropdown

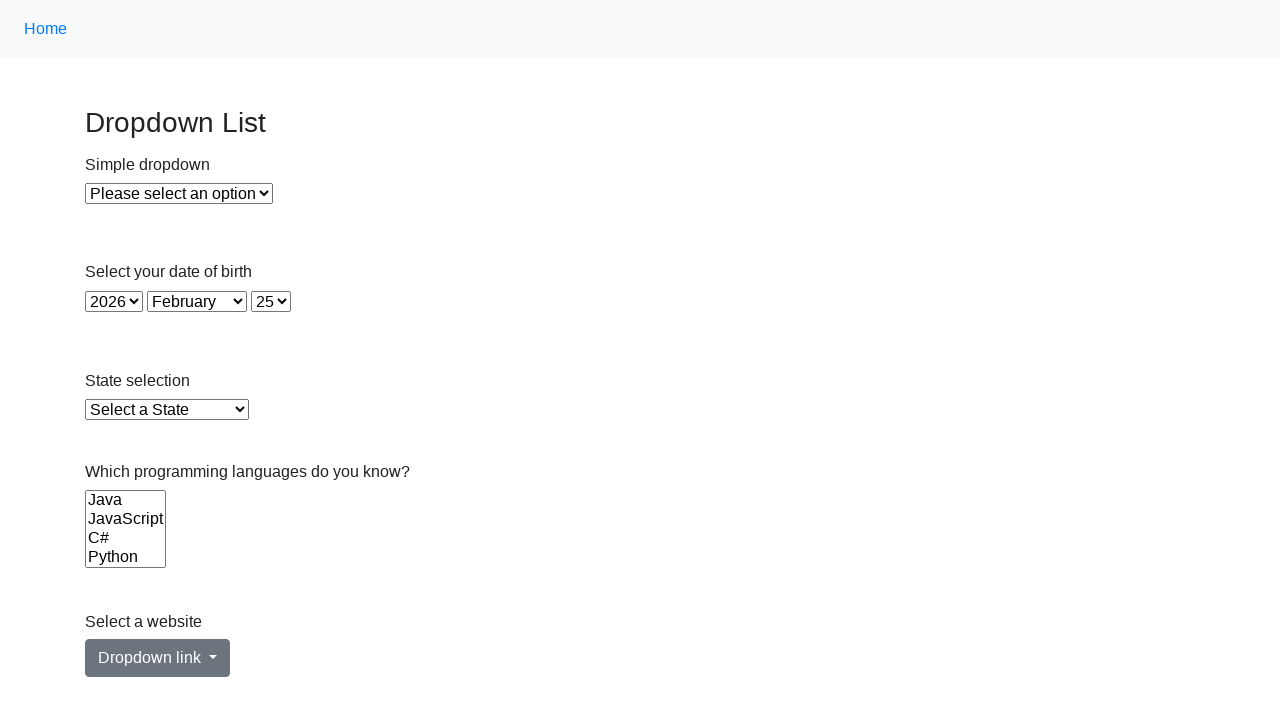

Selected Illinois from state dropdown by value 'IL' on #state
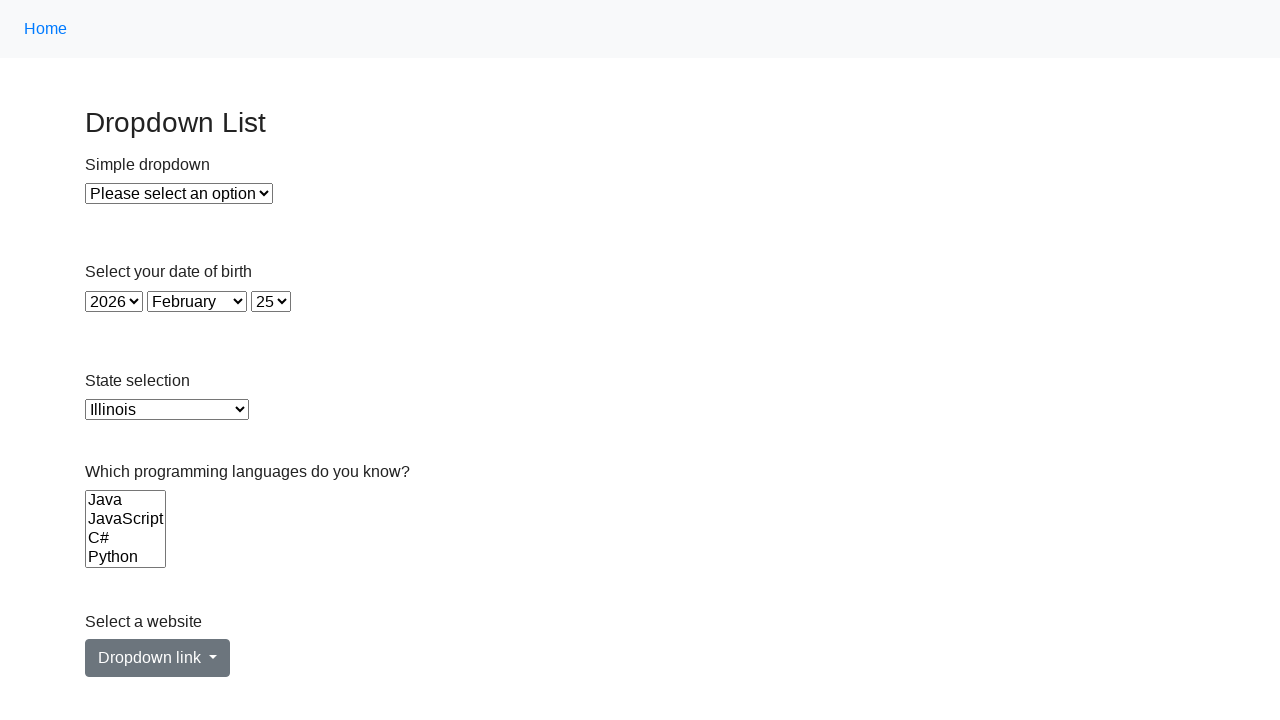

Selected Virginia from state dropdown by visible text on #state
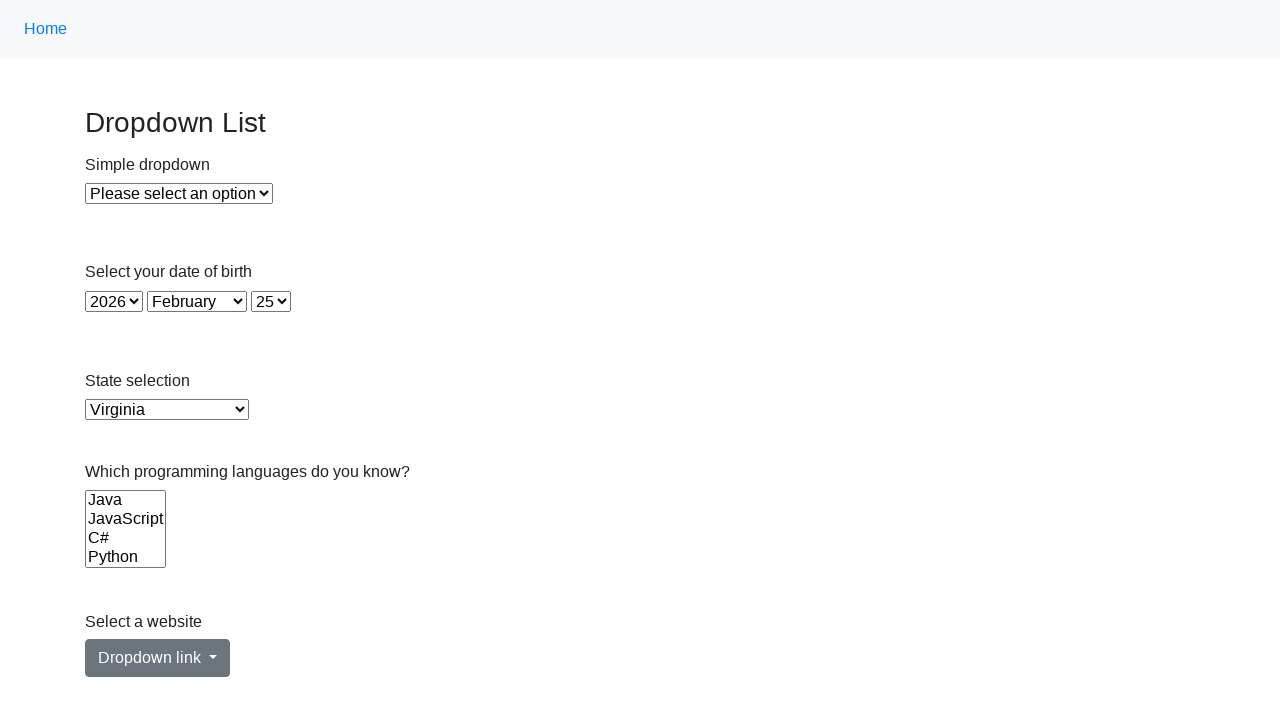

Located state dropdown element
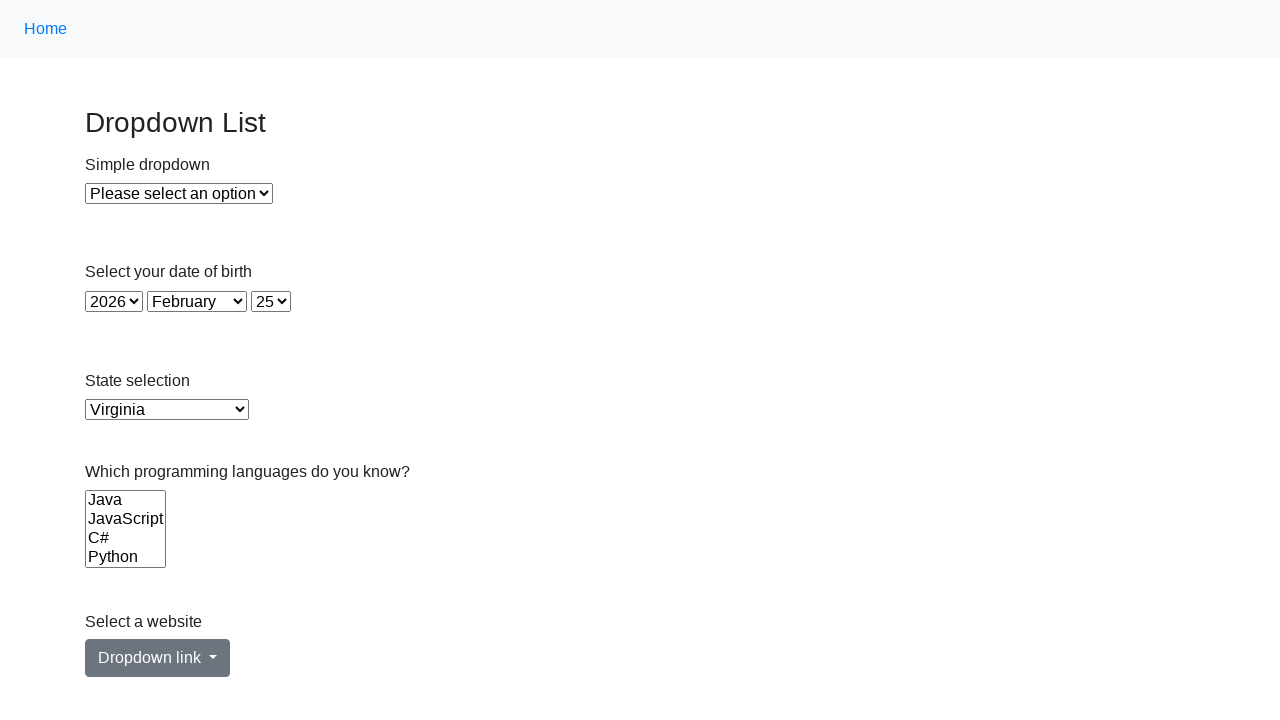

Selected option at index 5 (California) from state dropdown on #state
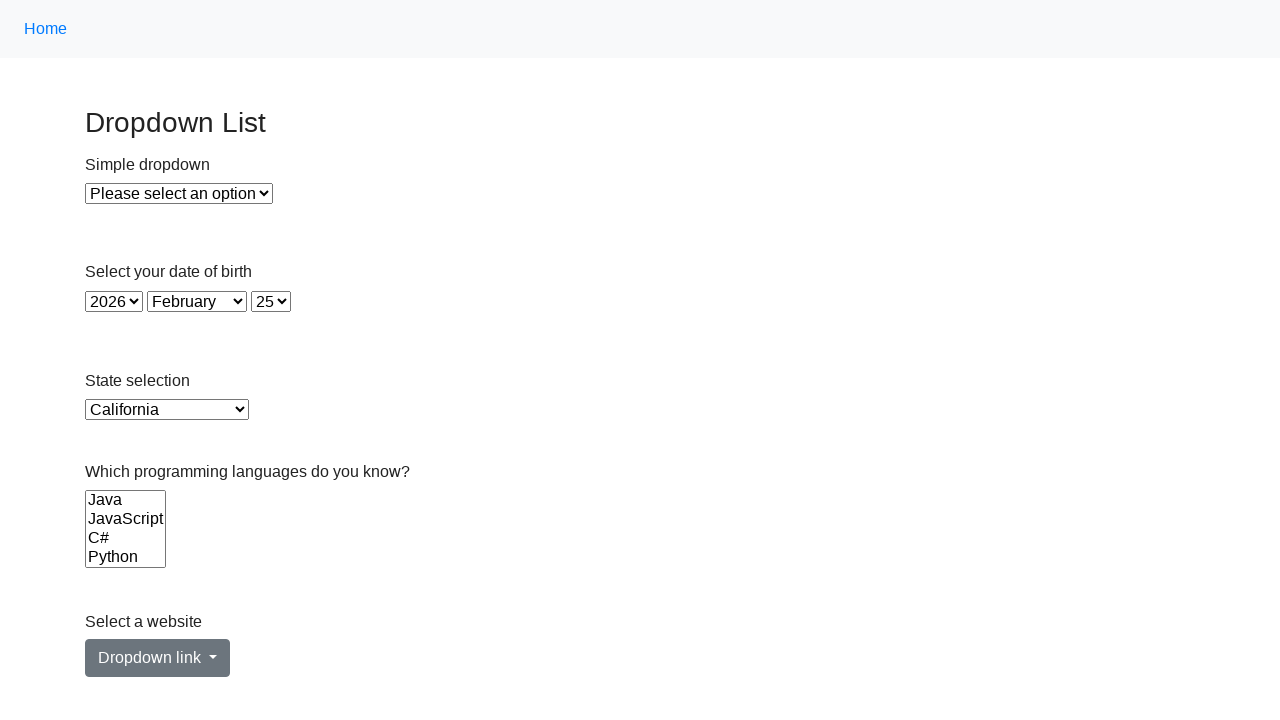

Retrieved text content of currently selected state option
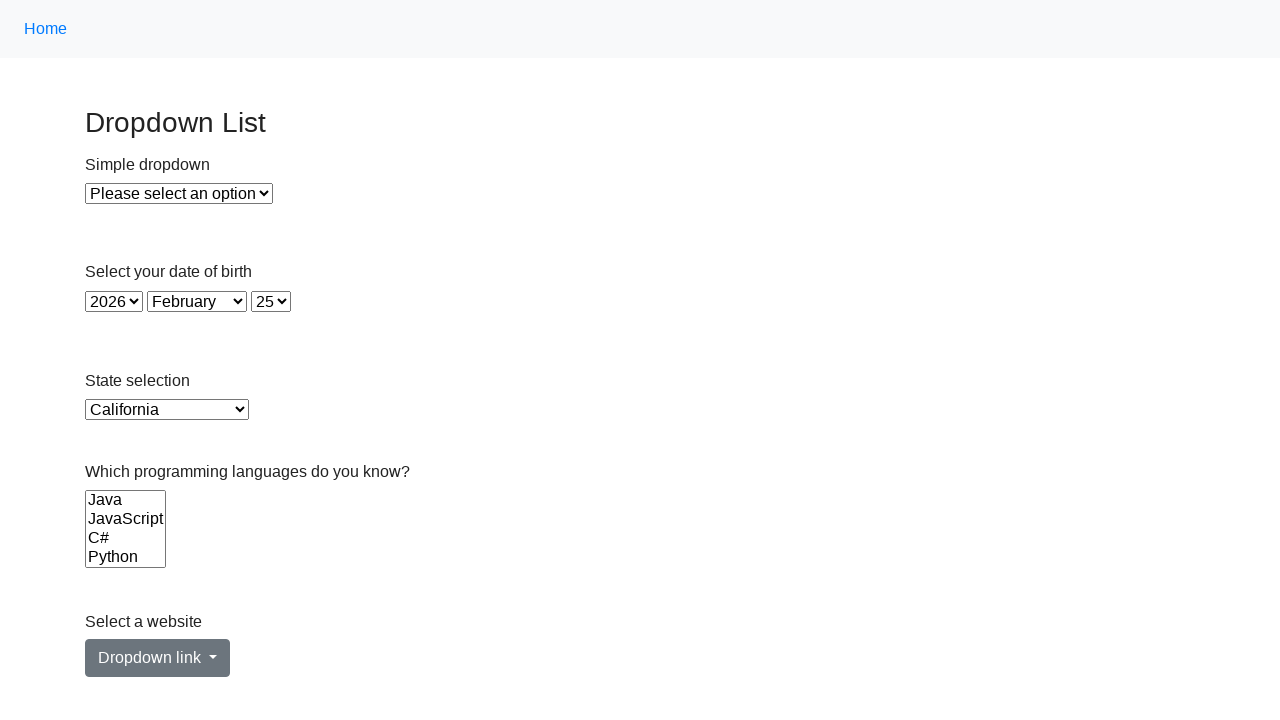

Verified that California is the selected state
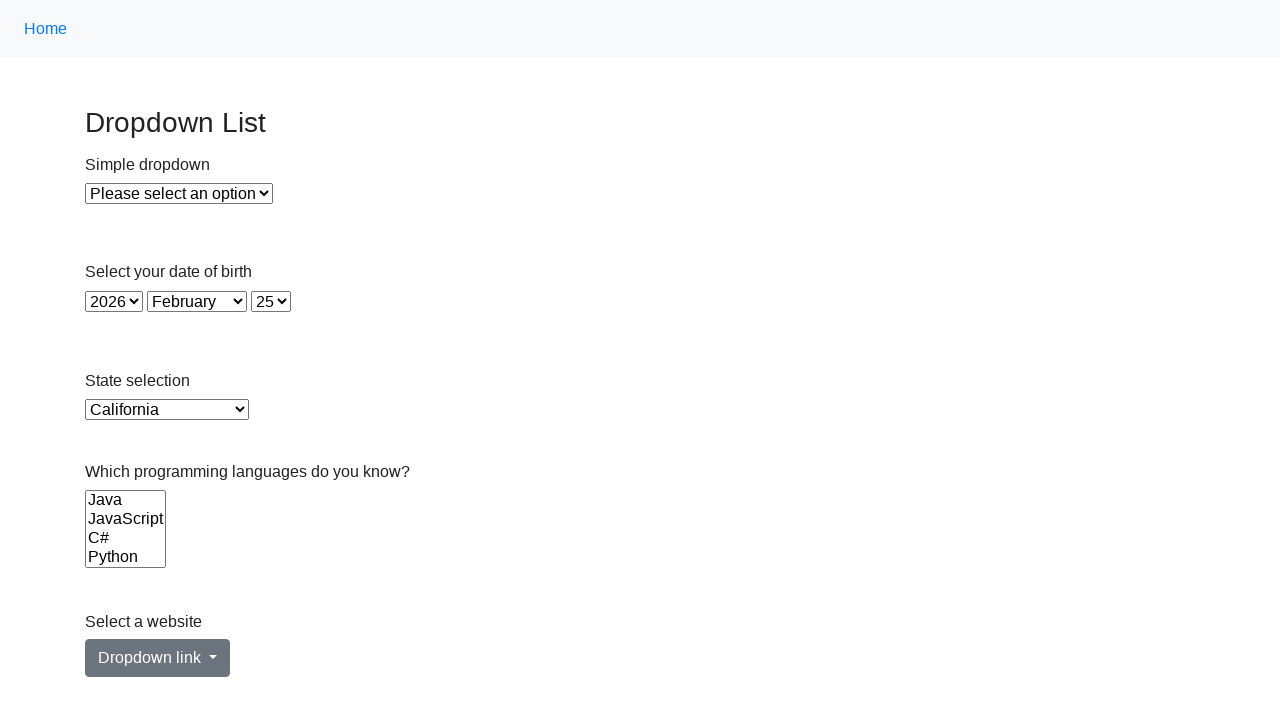

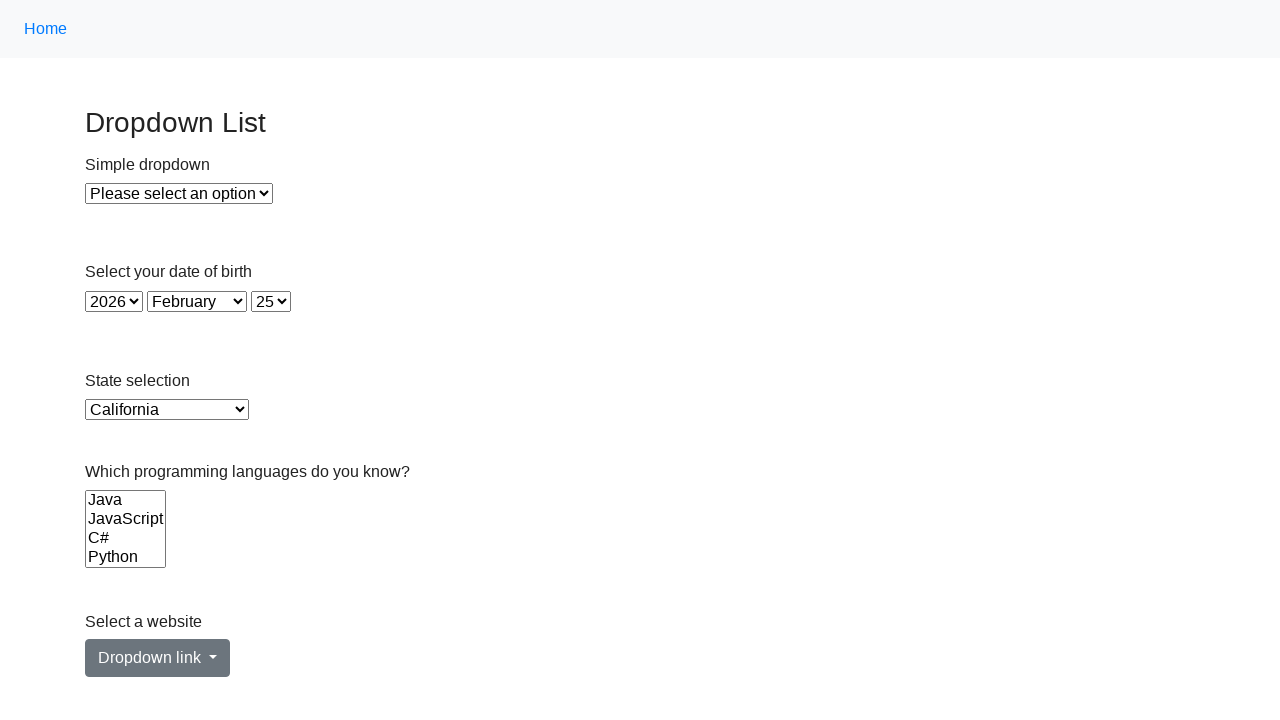